Tests browser window handling functionality by navigating to the Alerts, Frame & Windows section, clicking buttons to open new tabs and windows, verifying content in them, and closing them properly.

Starting URL: https://demoqa.com/

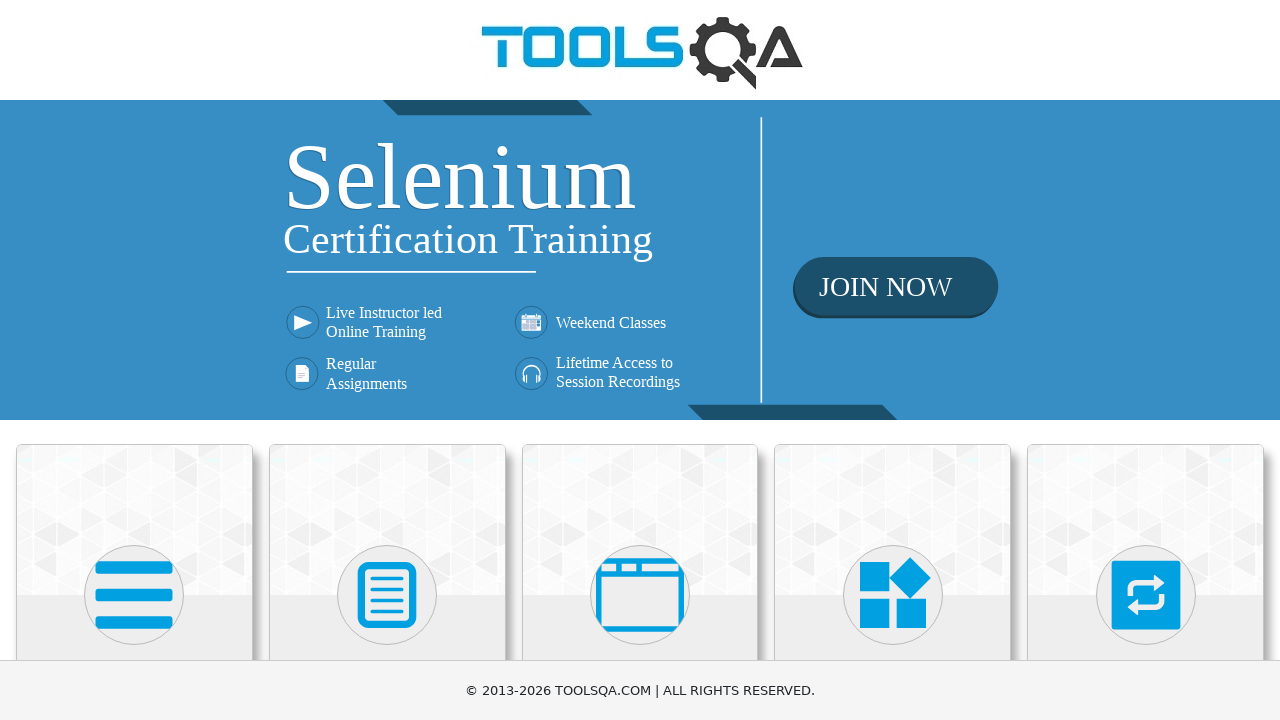

Located 'Alerts, Frame & Windows' menu
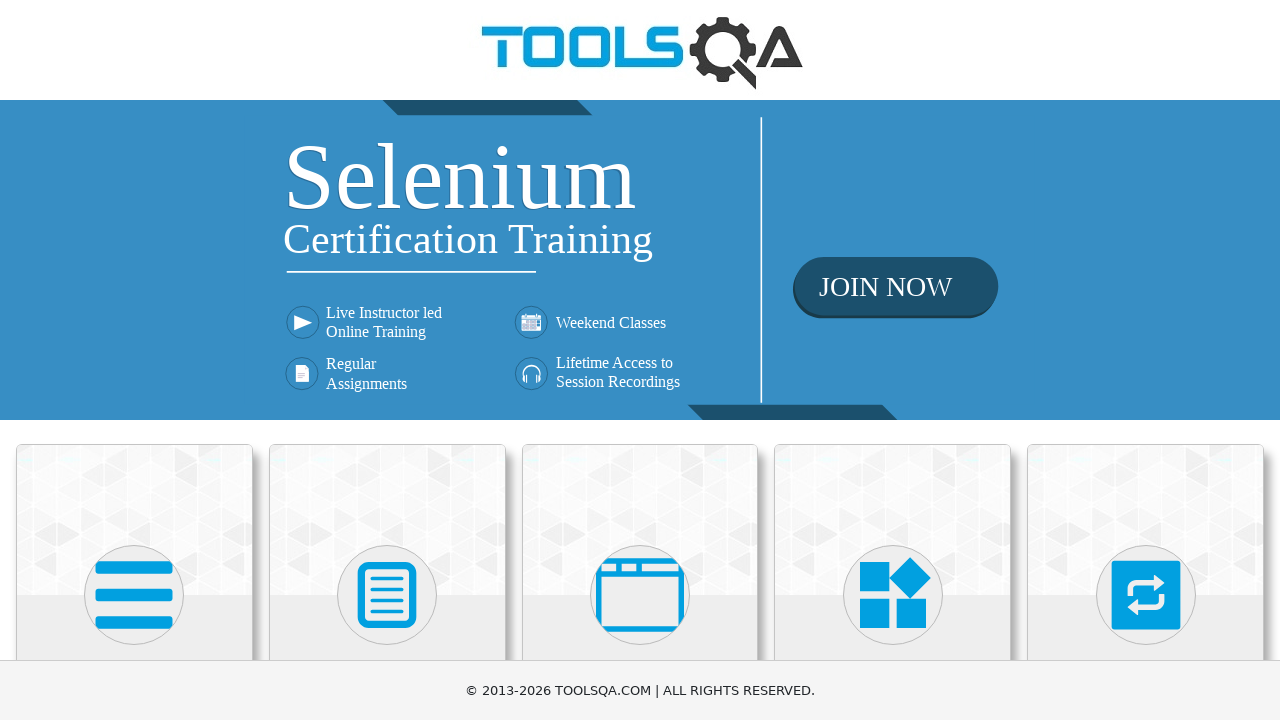

Scrolled 'Alerts, Frame & Windows' menu into view
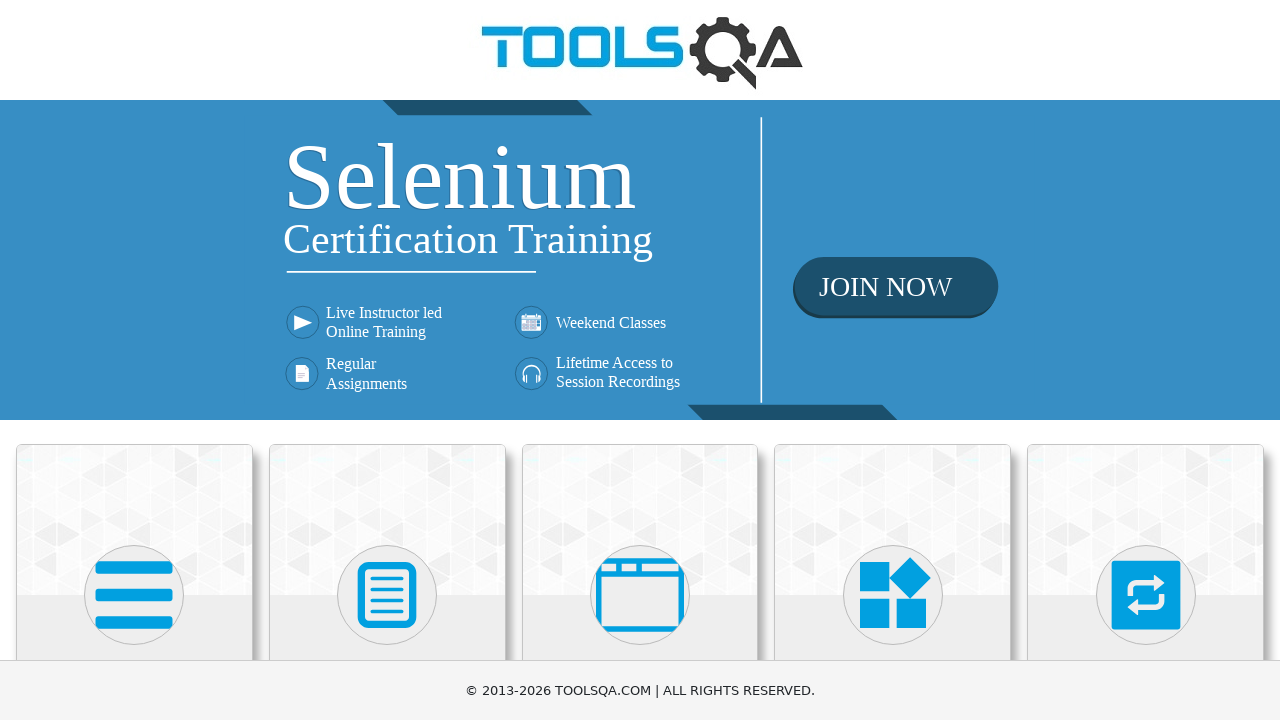

Clicked 'Alerts, Frame & Windows' menu at (640, 360) on xpath=//h5[text()='Alerts, Frame & Windows']
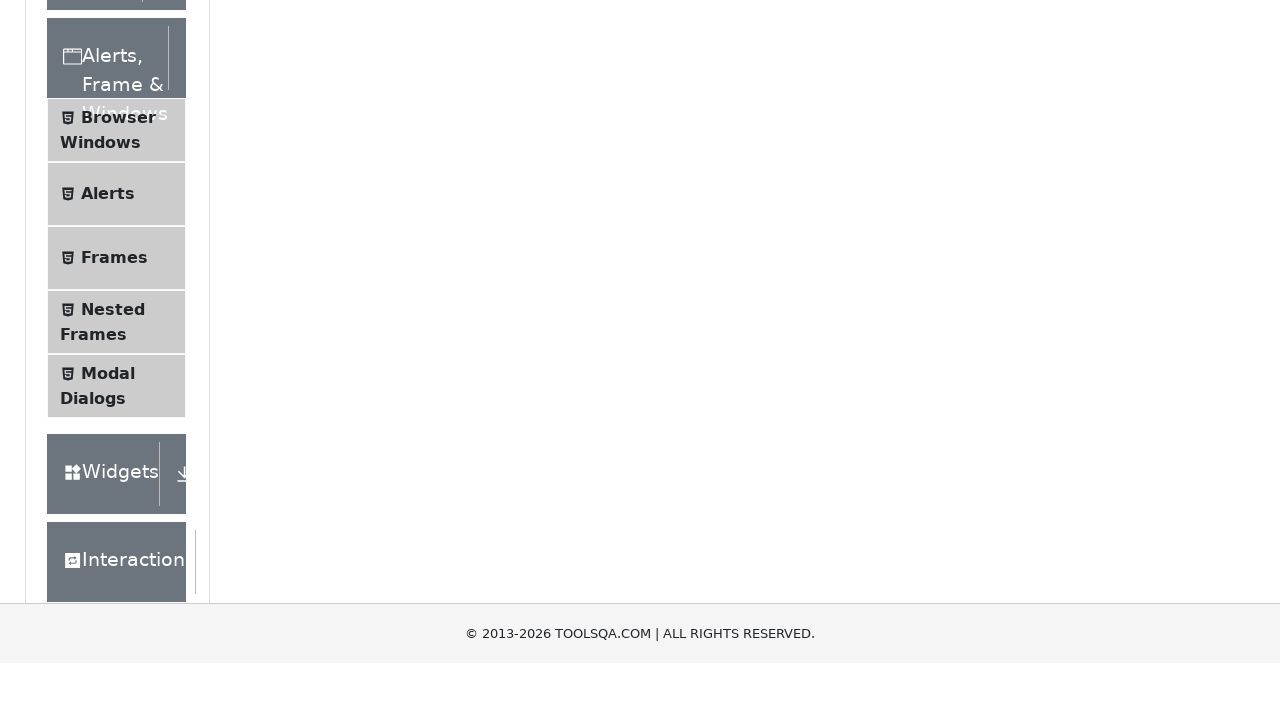

Clicked 'Browser Windows' submenu at (118, 424) on xpath=//span[text()='Browser Windows']
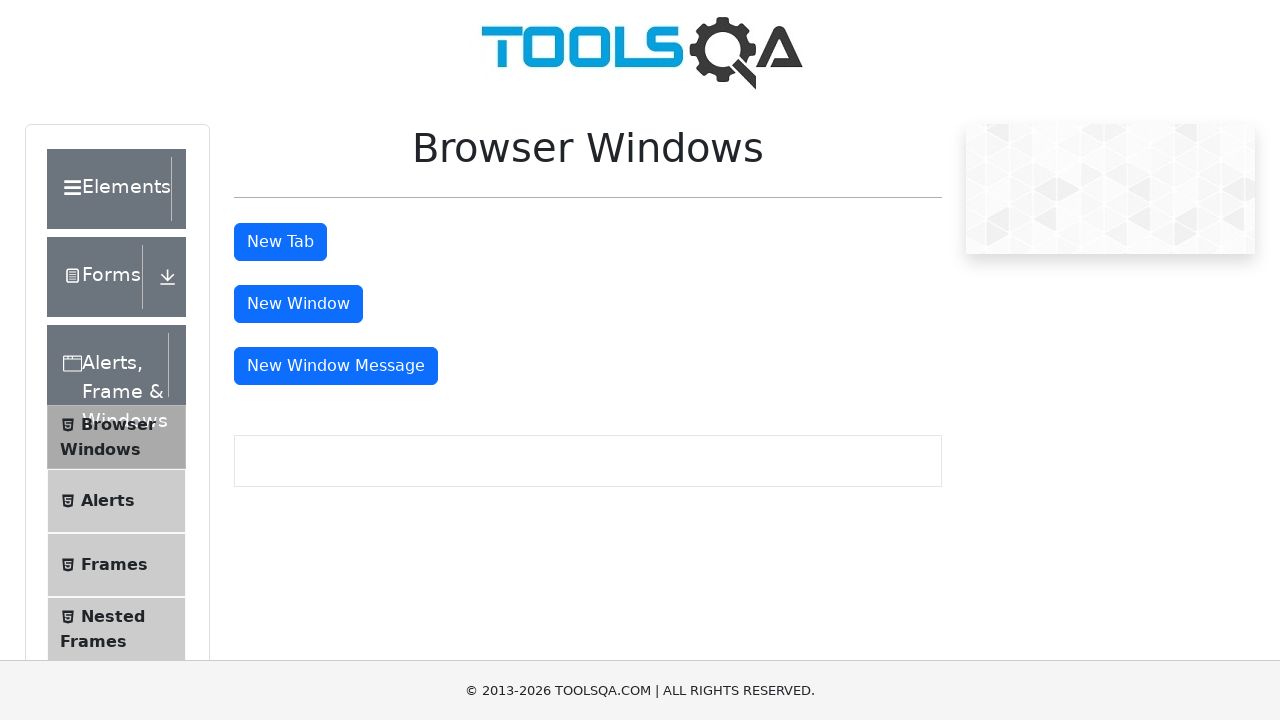

Waited for Browser Windows page to load
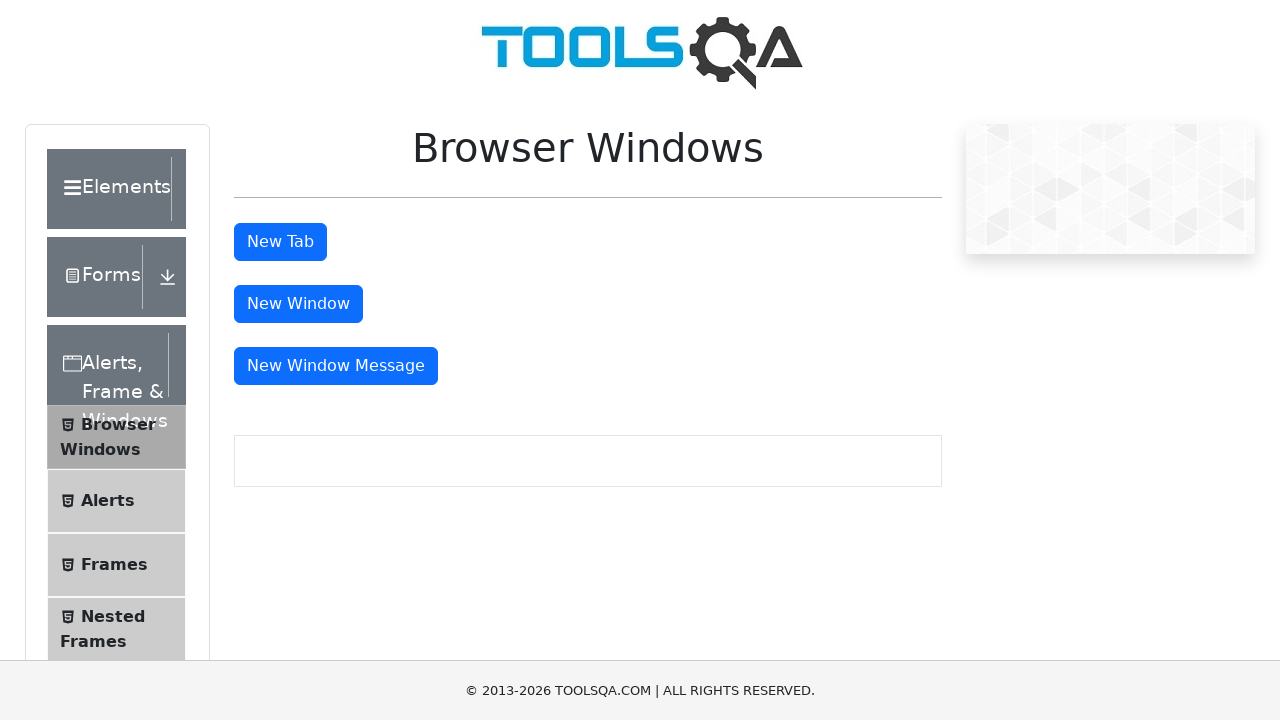

Clicked 'New Tab' button at (280, 242) on #tabButton
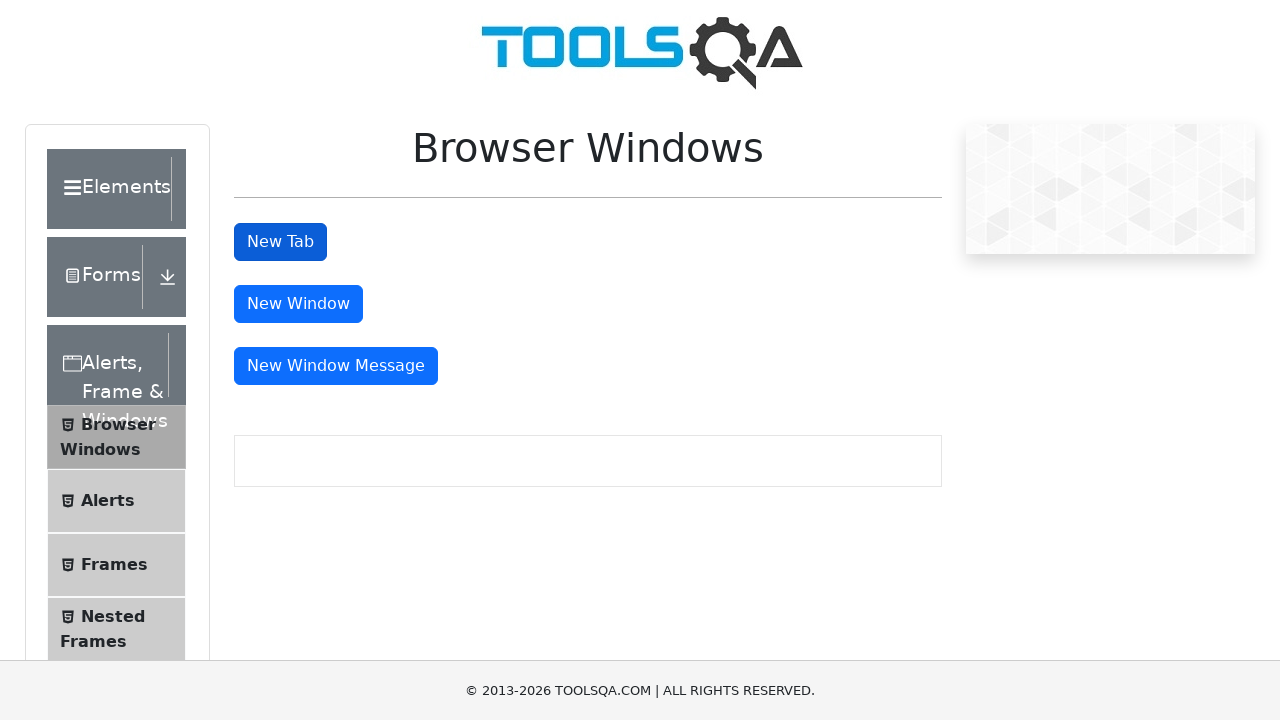

Captured new tab page object
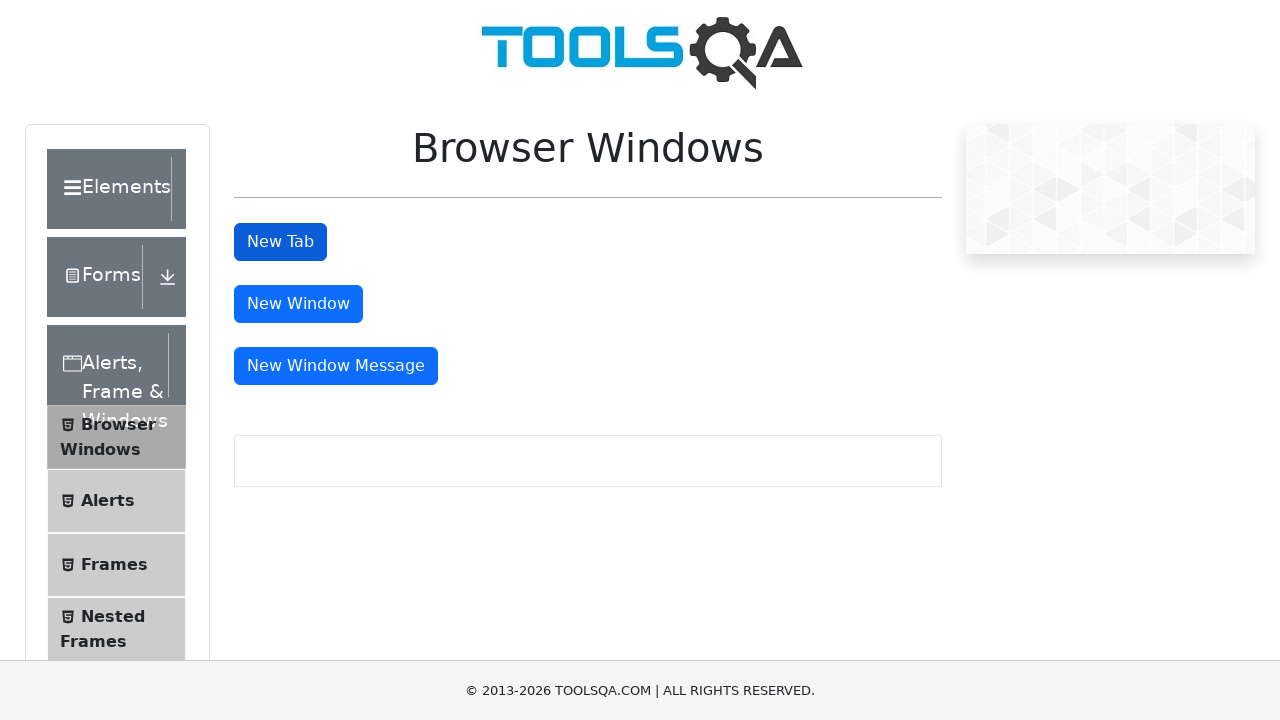

New tab finished loading
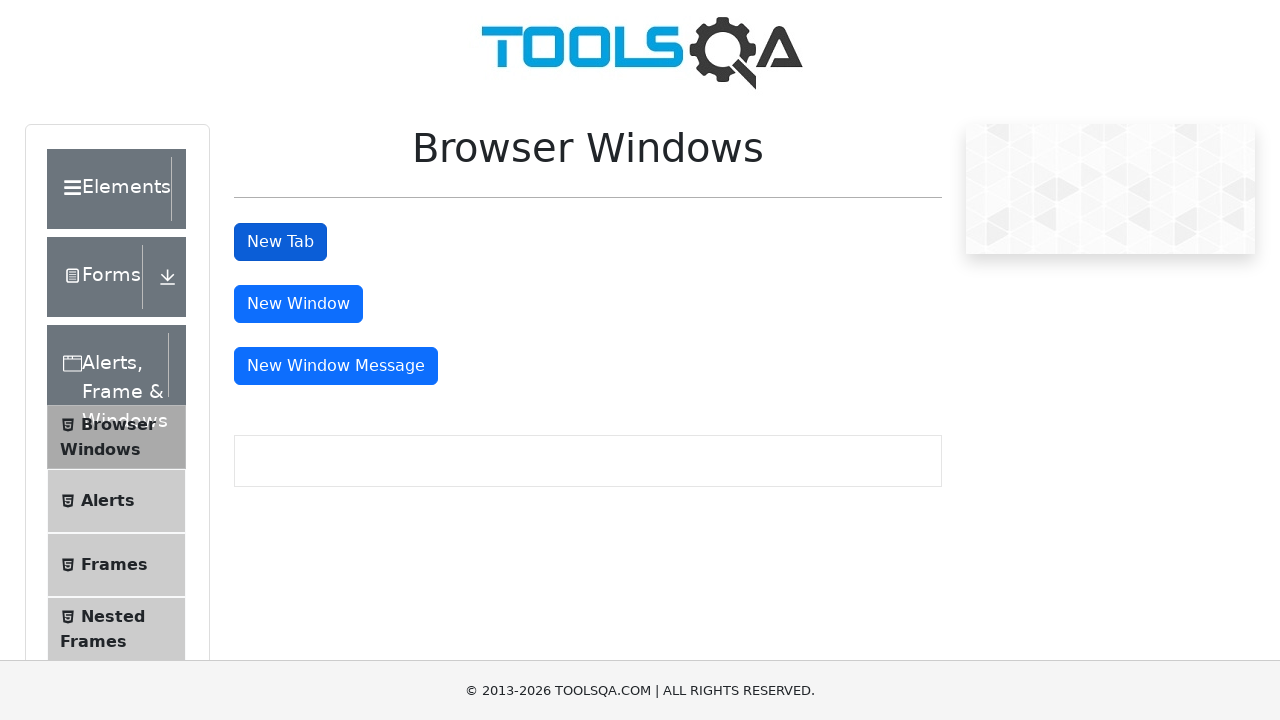

Verified sample heading text in new tab
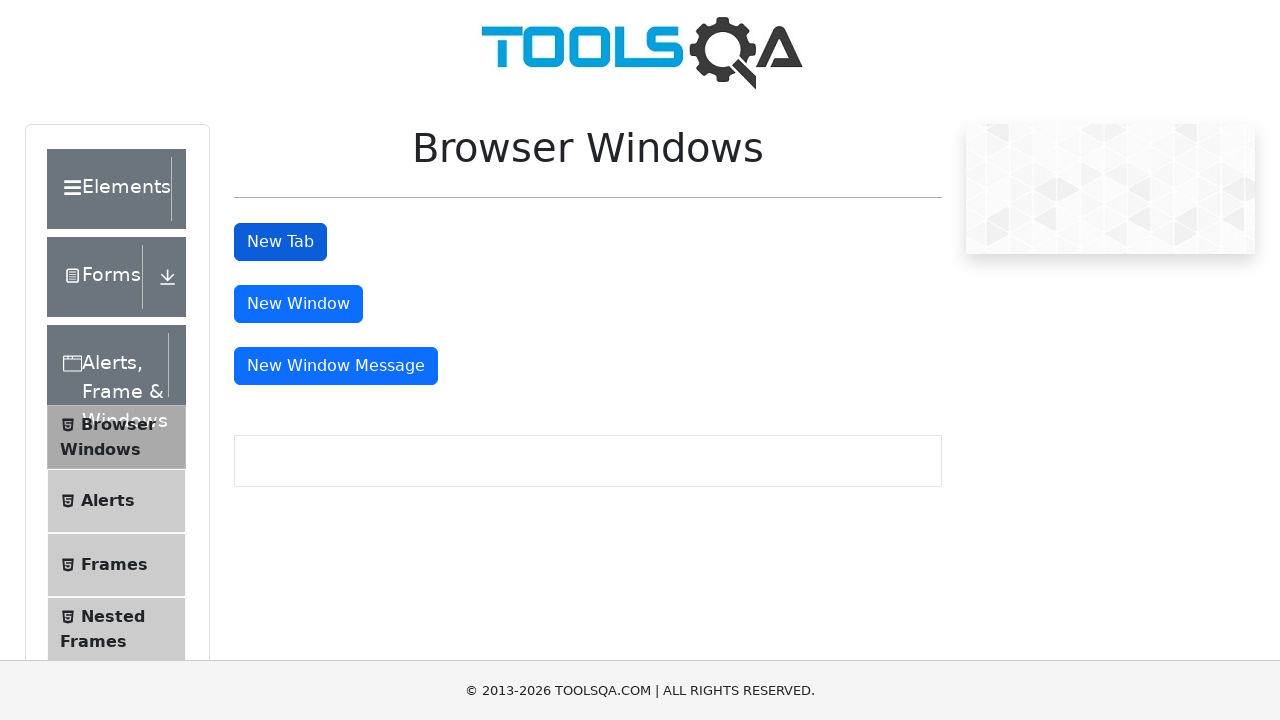

Closed new tab
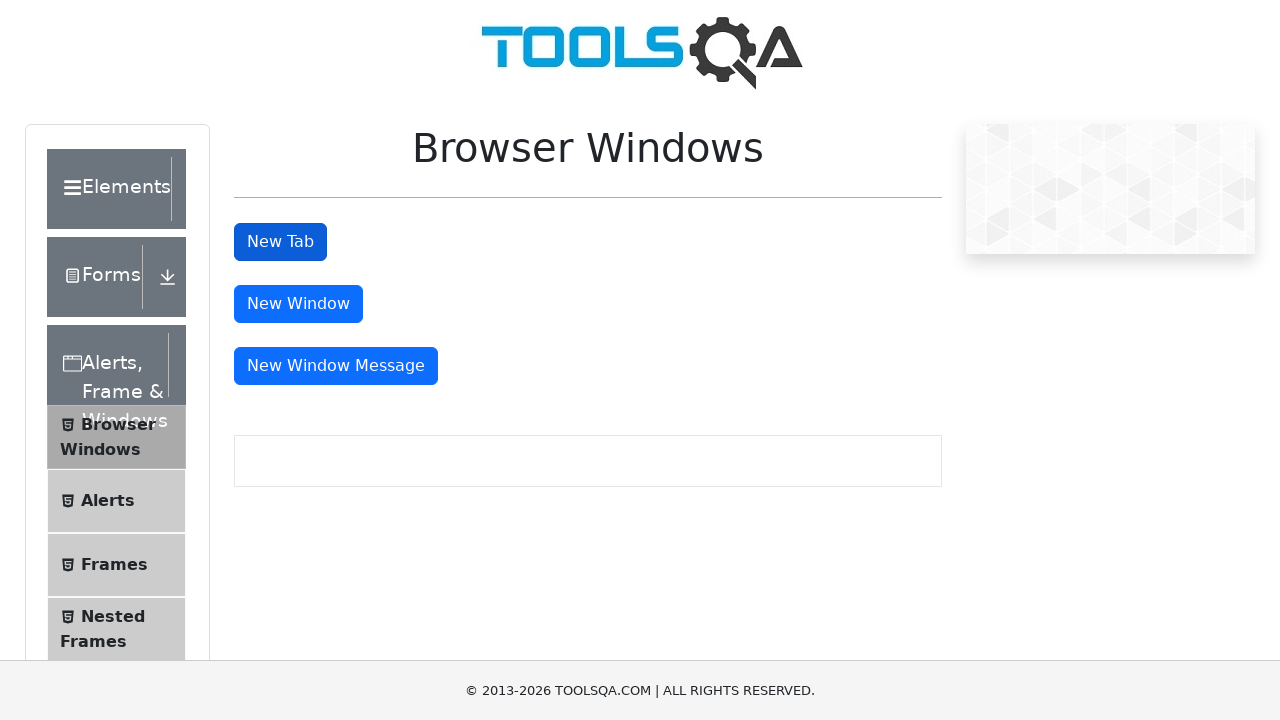

Clicked 'New Window' button at (298, 304) on #windowButton
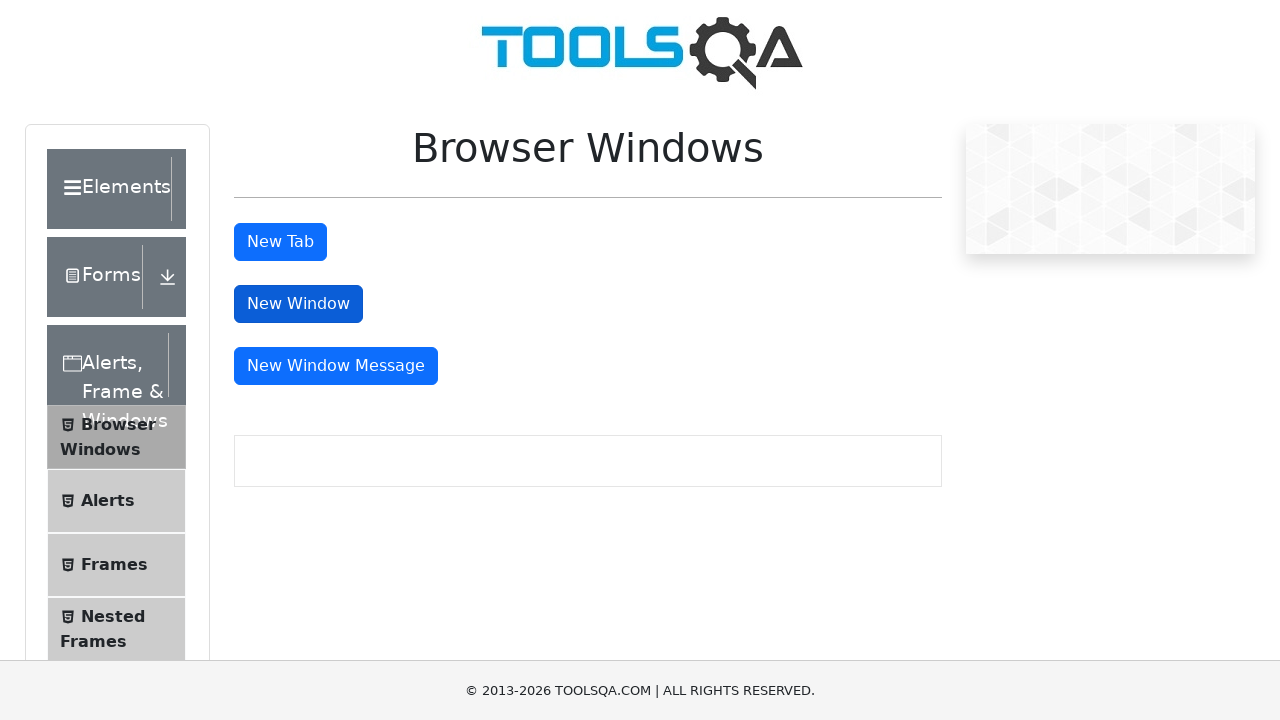

Captured new window page object
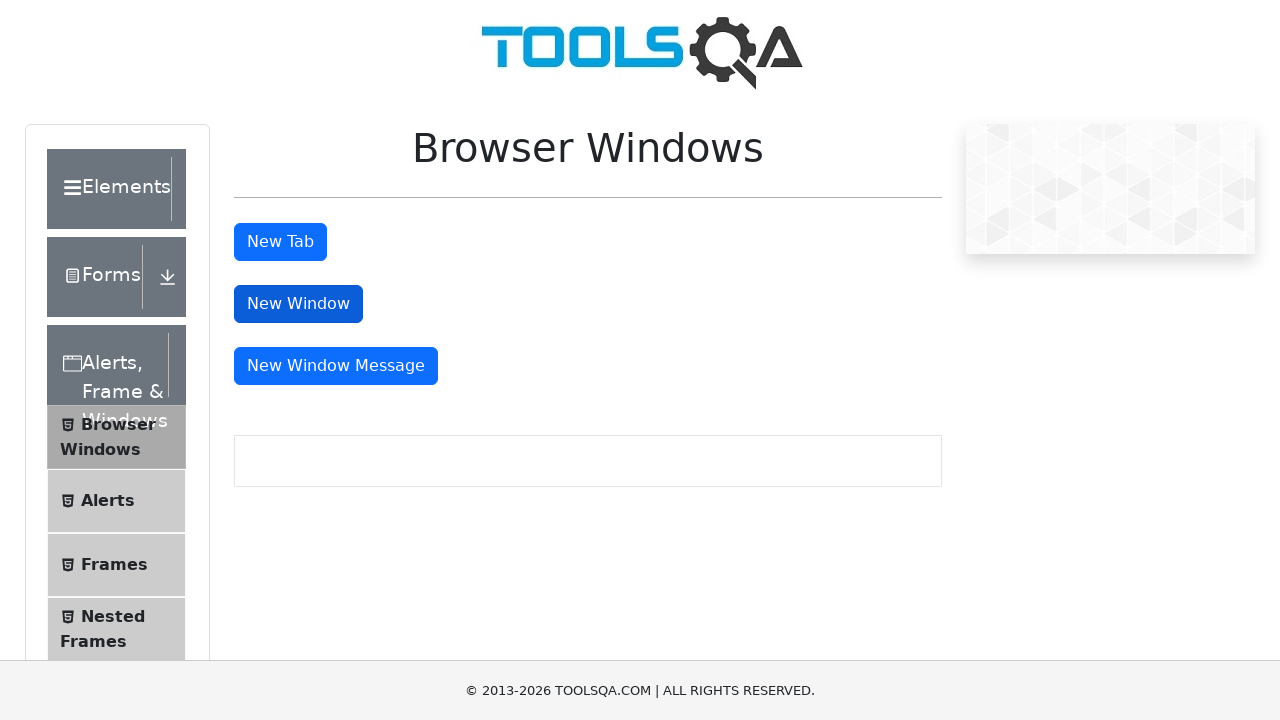

New window finished loading
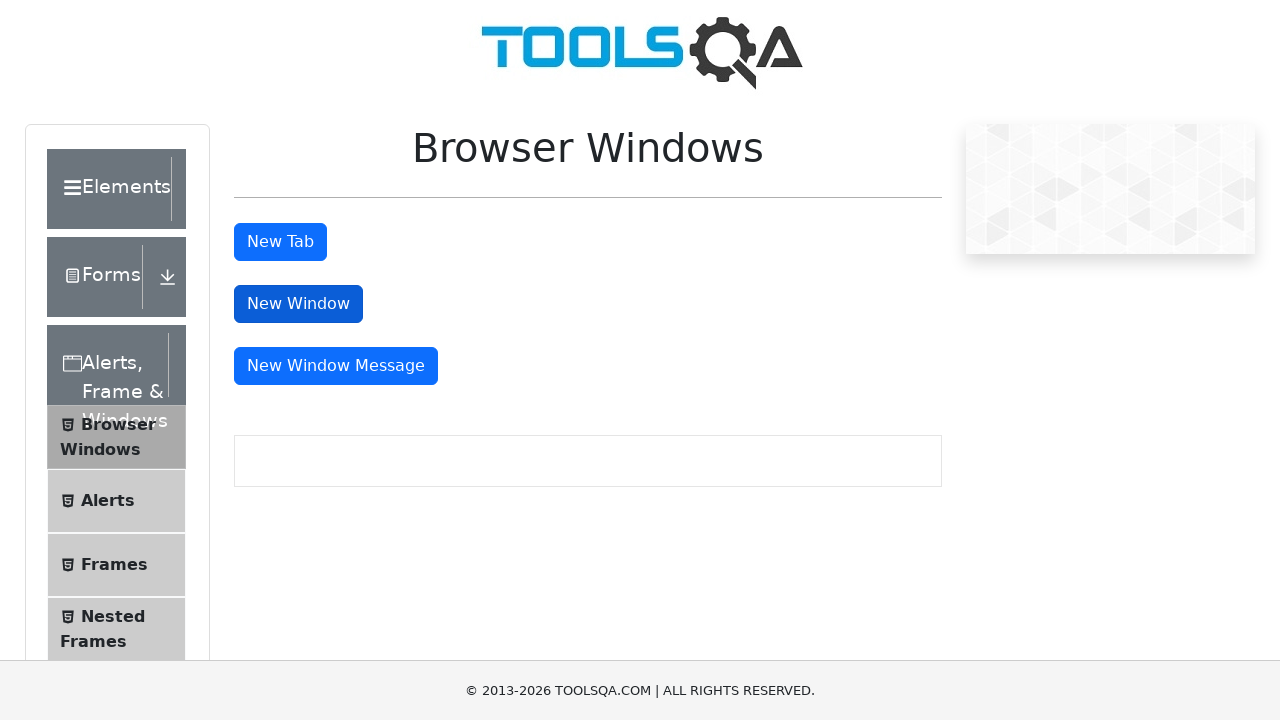

Verified sample heading text in new window
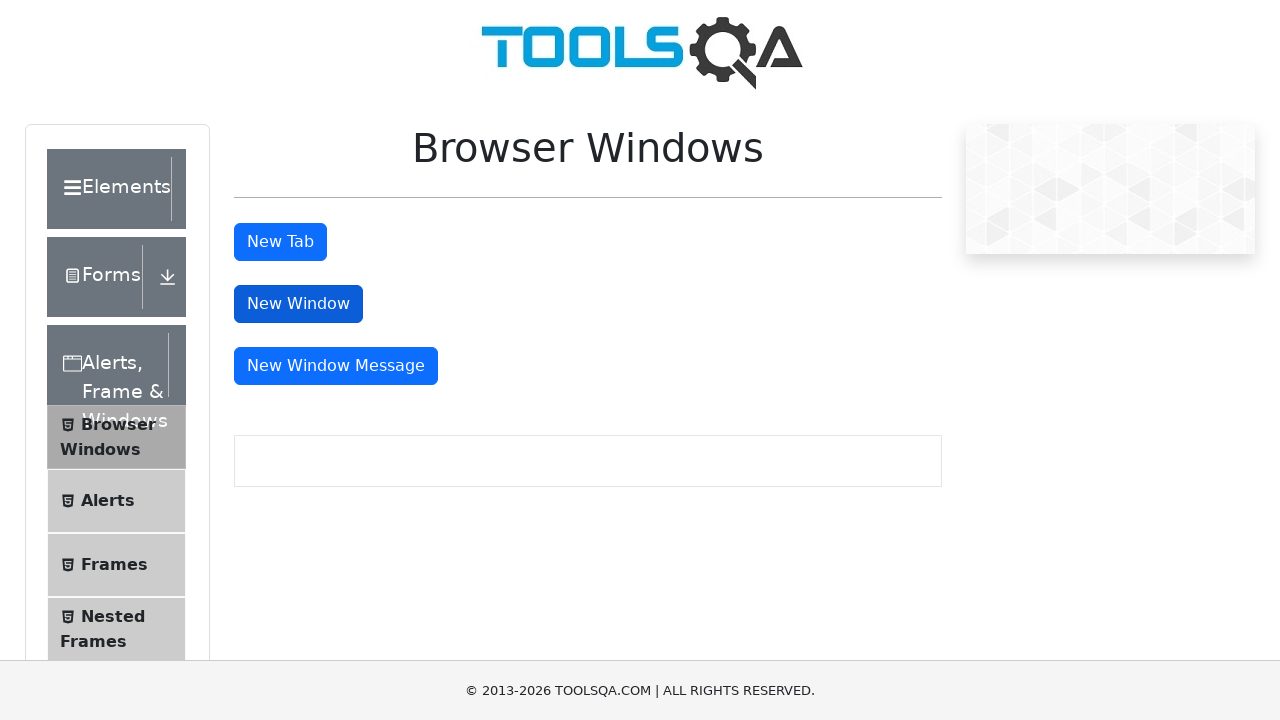

Closed new window
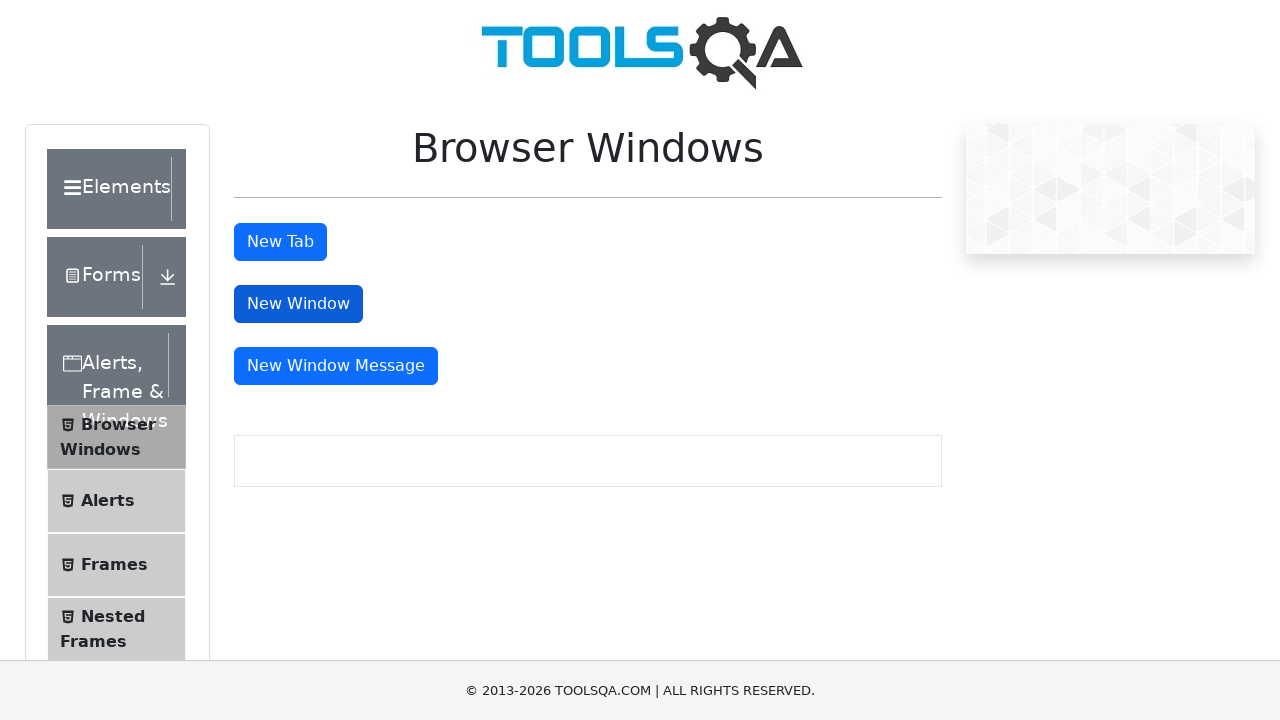

Clicked 'New Message Window' button at (336, 366) on #messageWindowButton
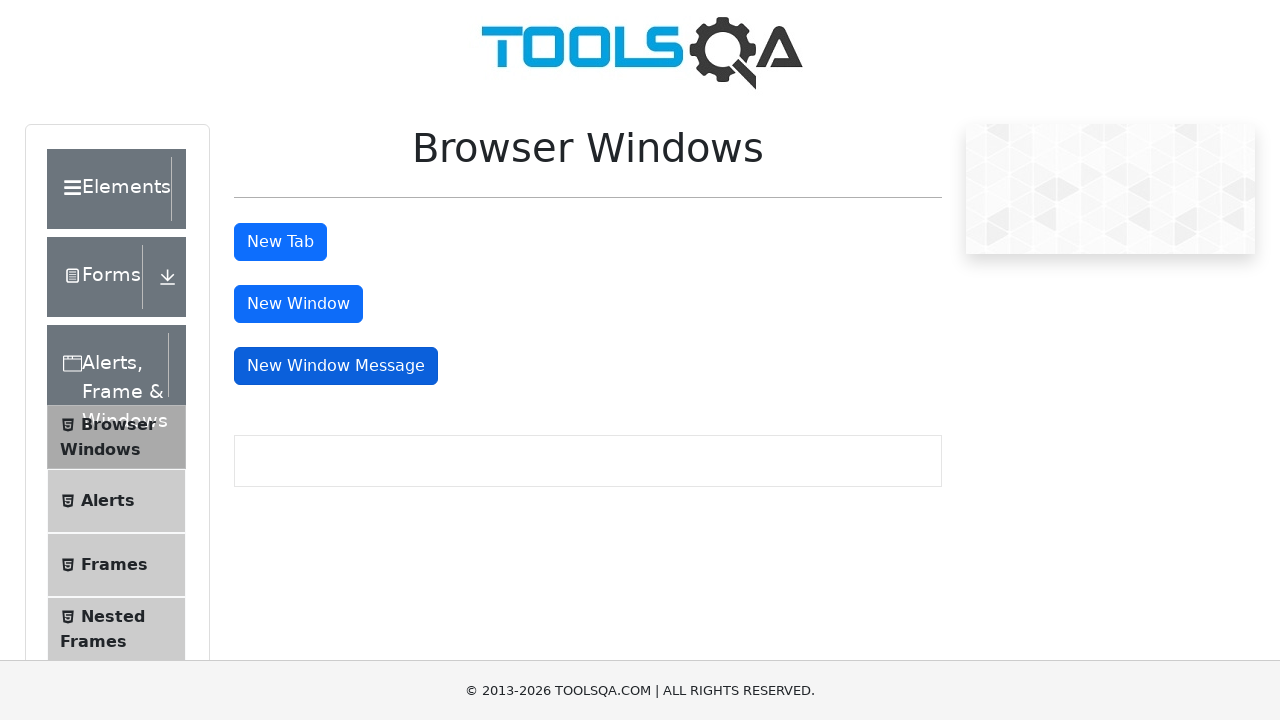

Captured new message window page object
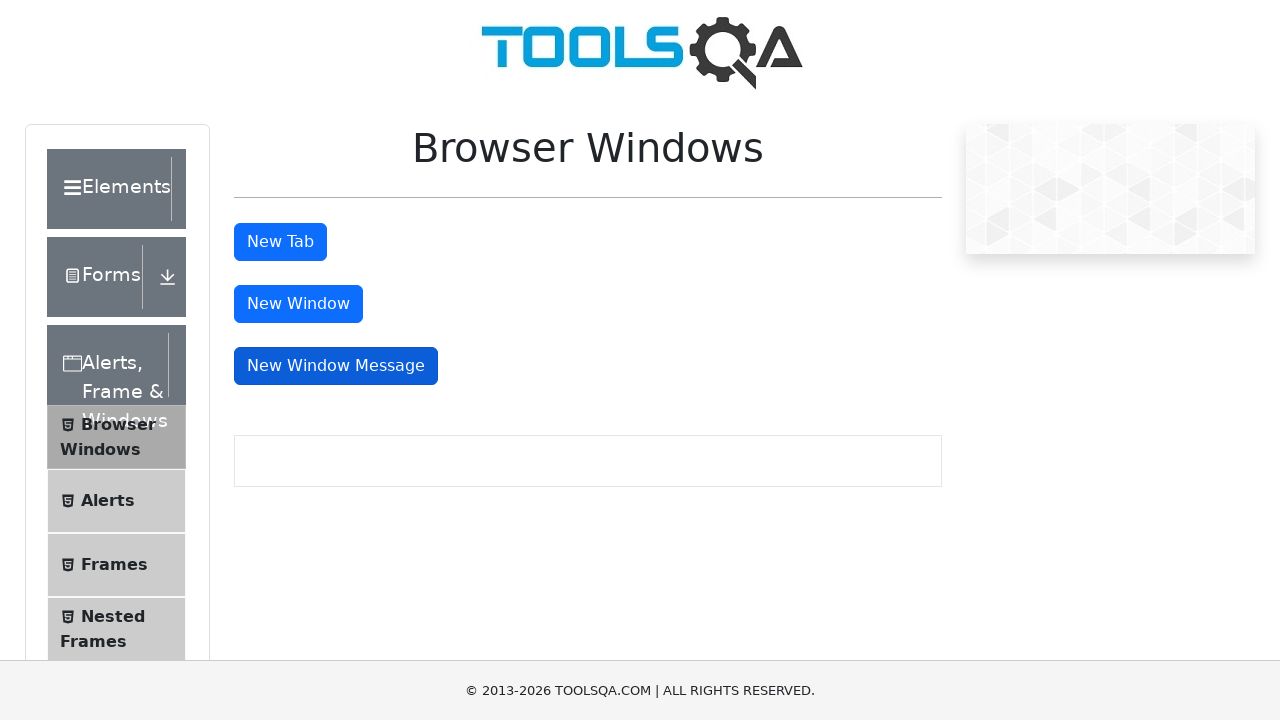

New message window finished loading
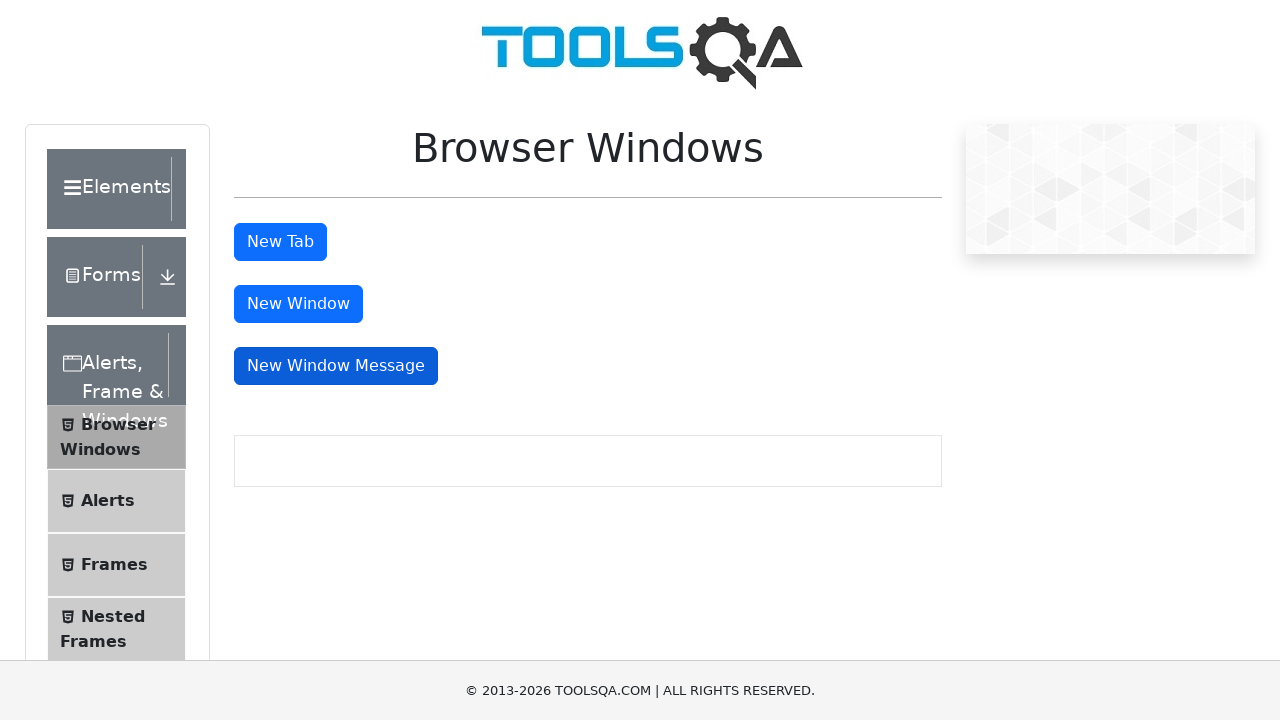

Closed new message window
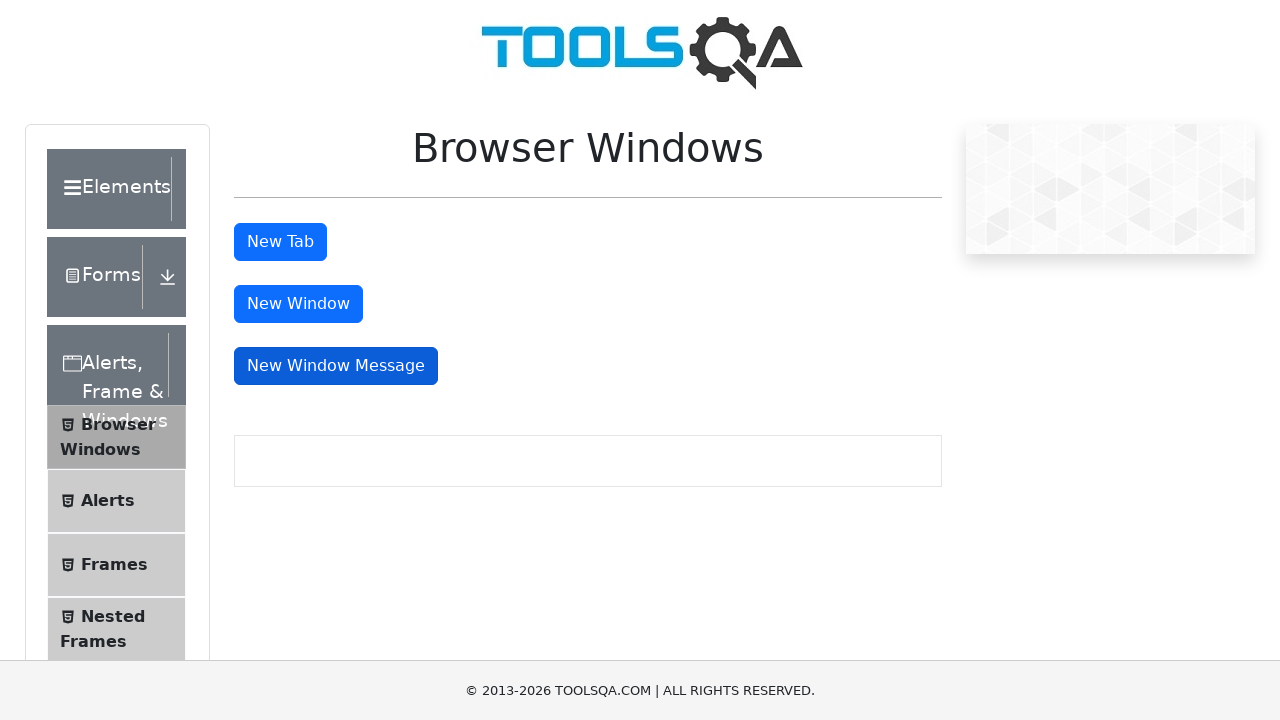

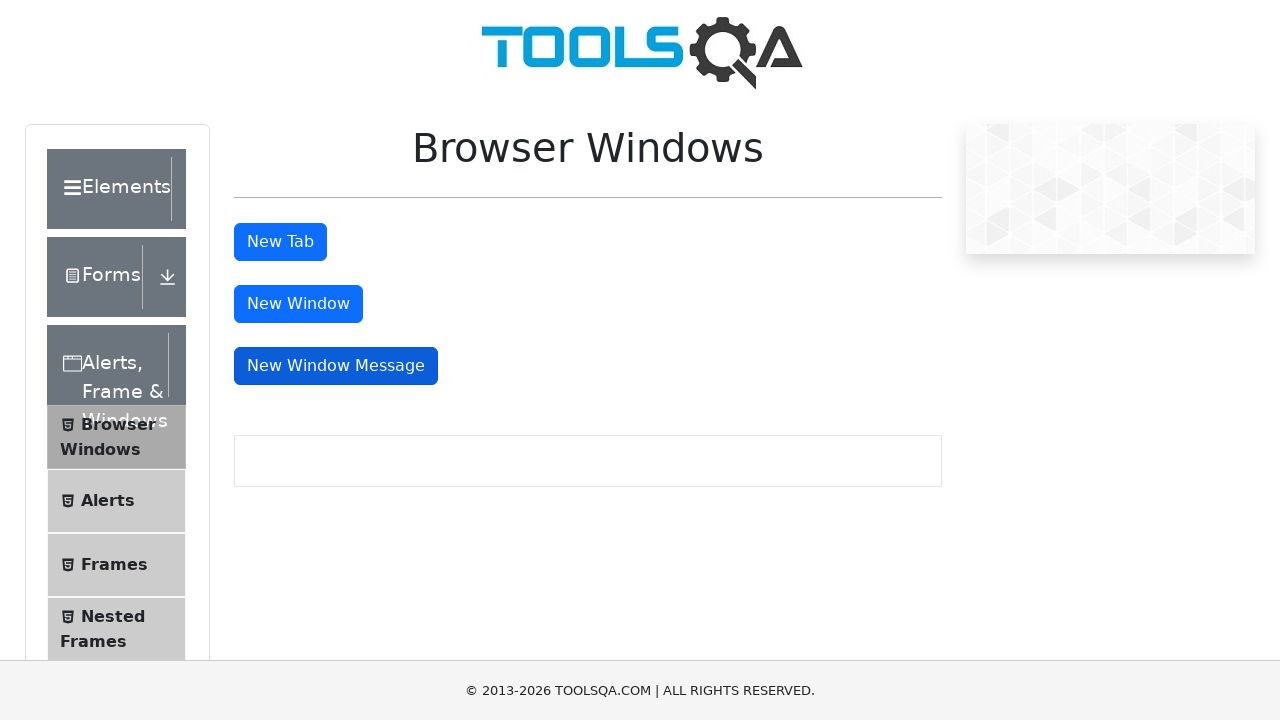